Navigates to DuckDuckGo homepage and verifies the page loads correctly by checking the page title.

Starting URL: https://duckduckgo.com

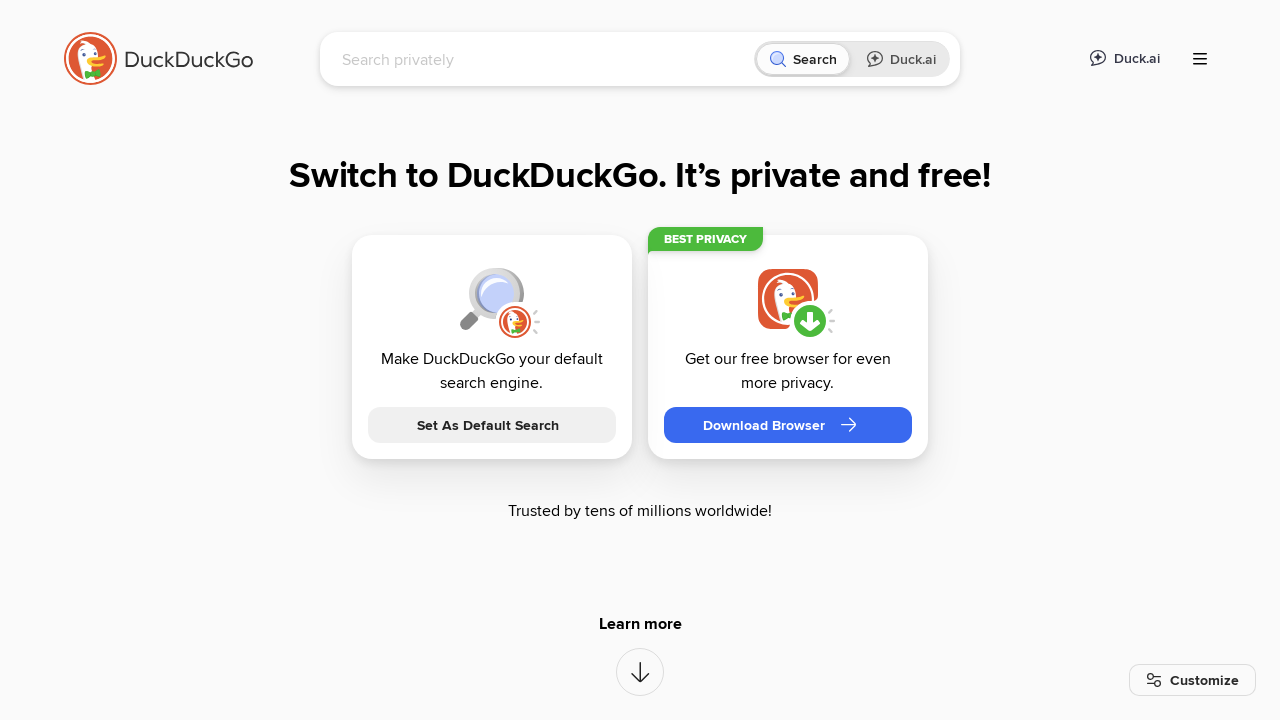

Navigated to DuckDuckGo homepage
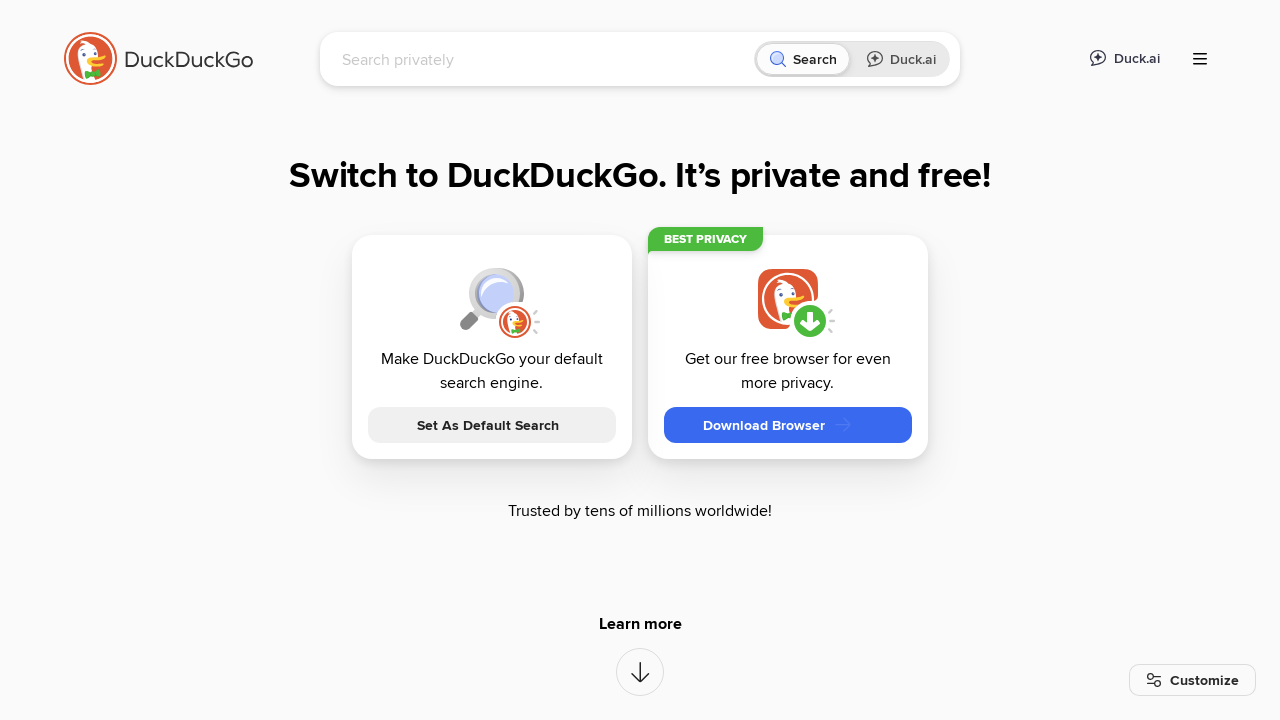

Page fully loaded (domcontentloaded event fired)
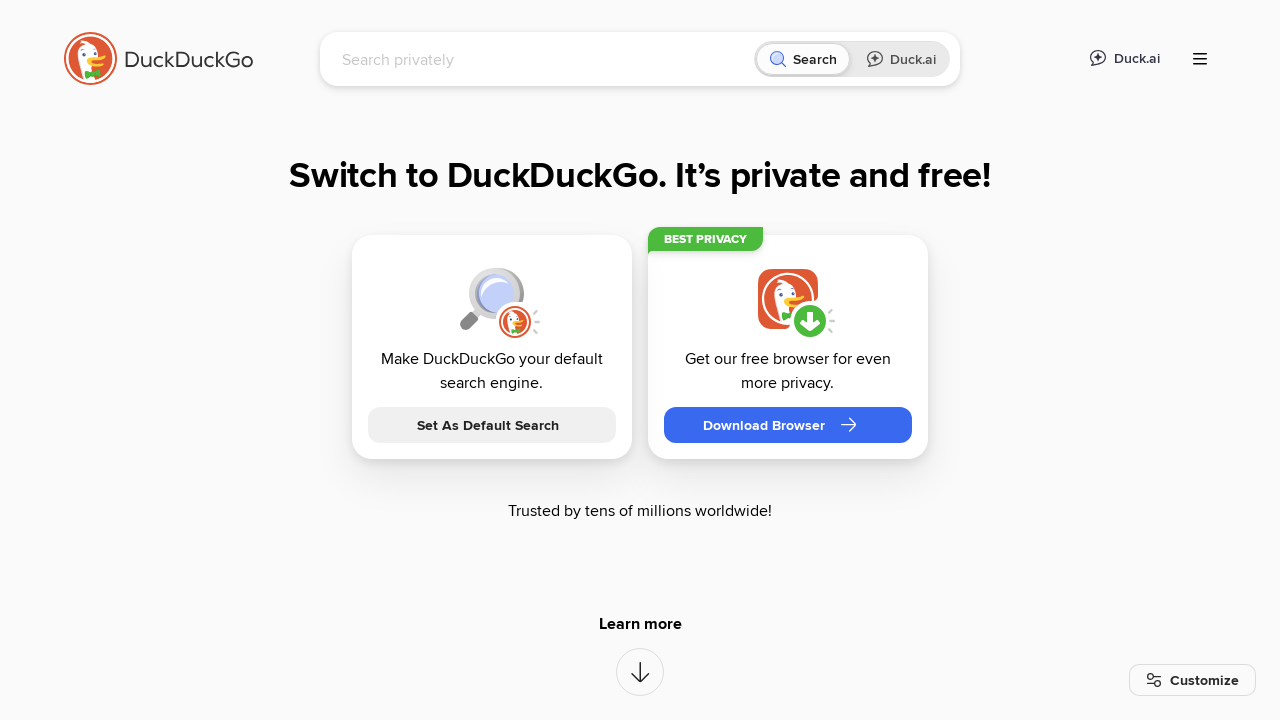

Verified page title contains 'DuckDuckGo'
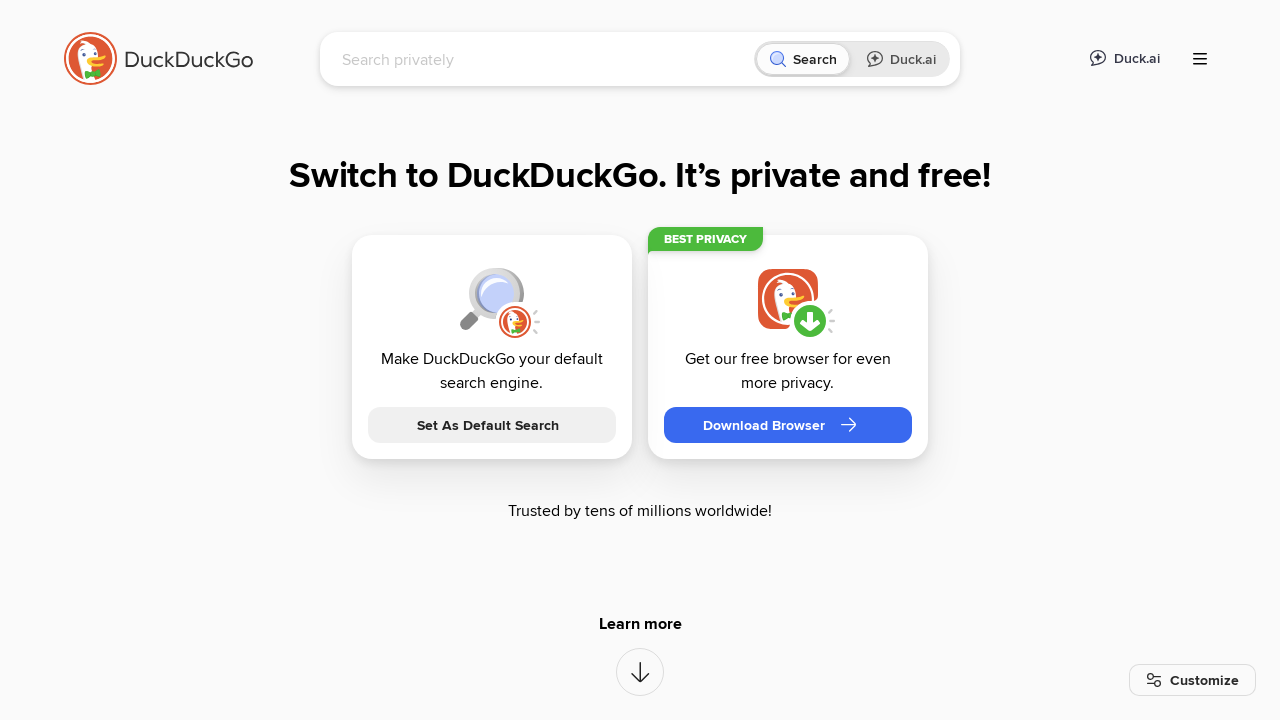

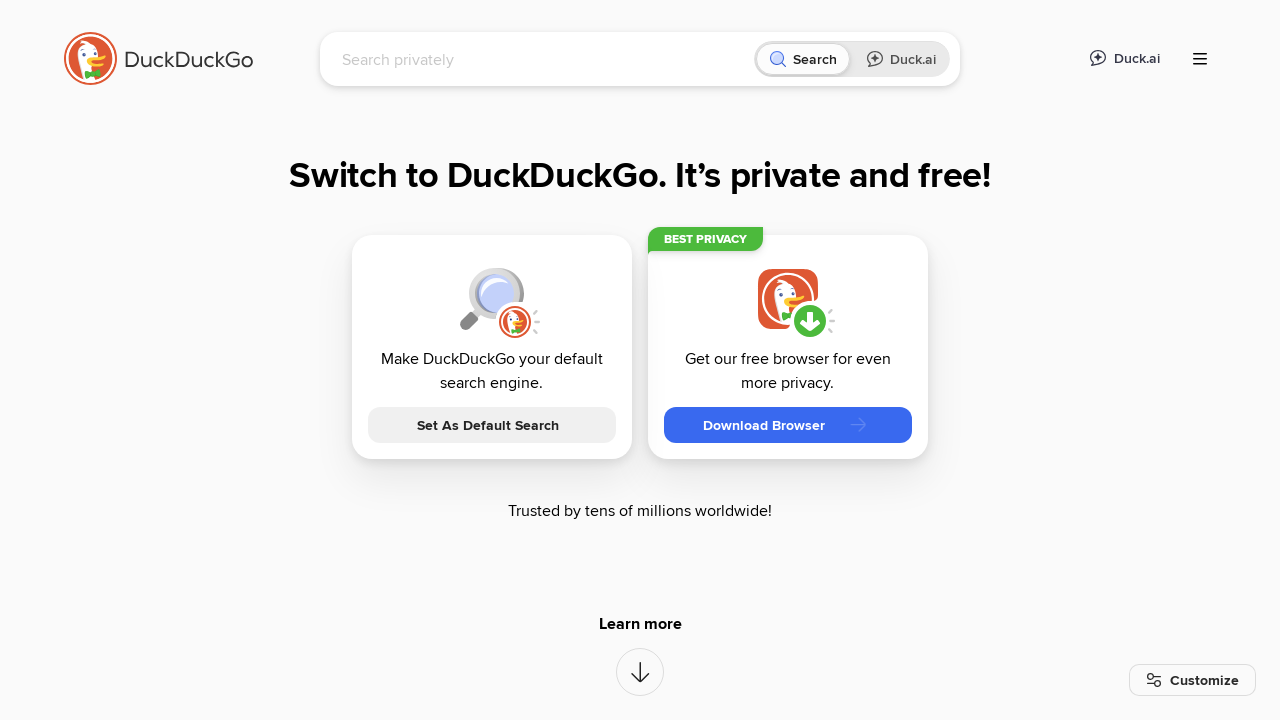